Tests jQuery UI datepicker functionality by opening the date picker, navigating to December using the next month button, and selecting the 31st day.

Starting URL: https://jqueryui.com/datepicker/

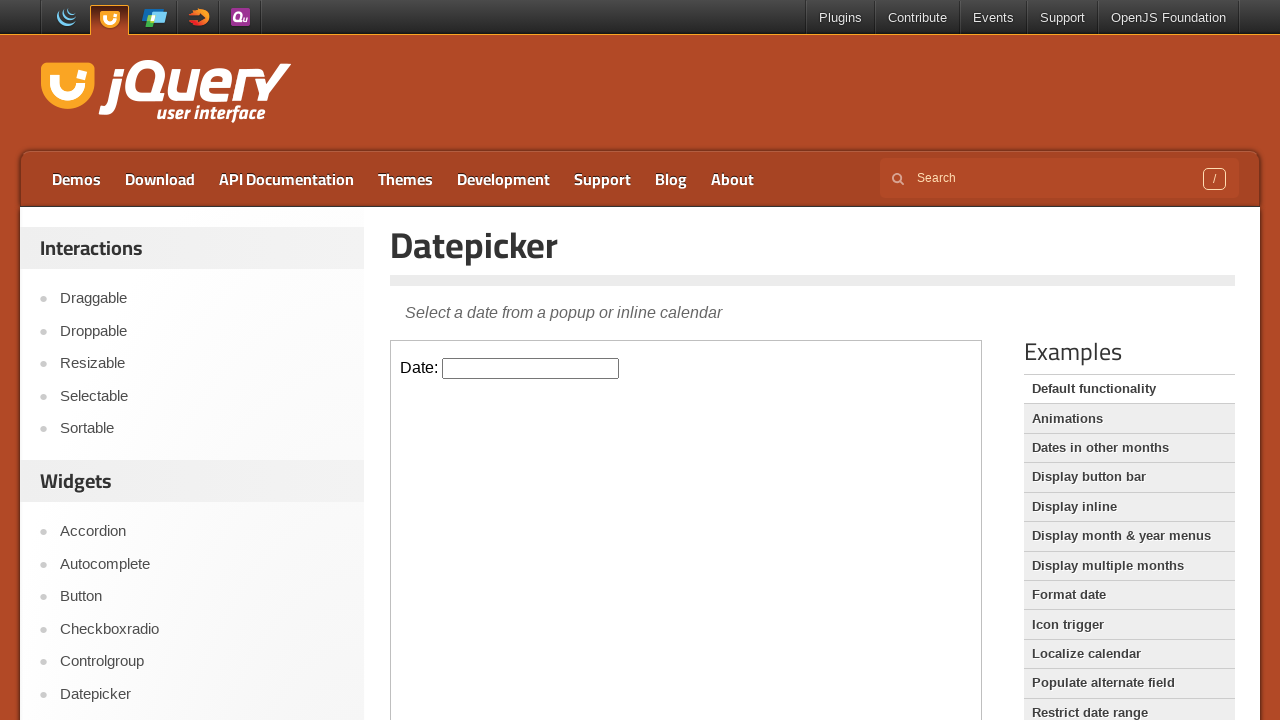

Located the demo iframe containing the datepicker
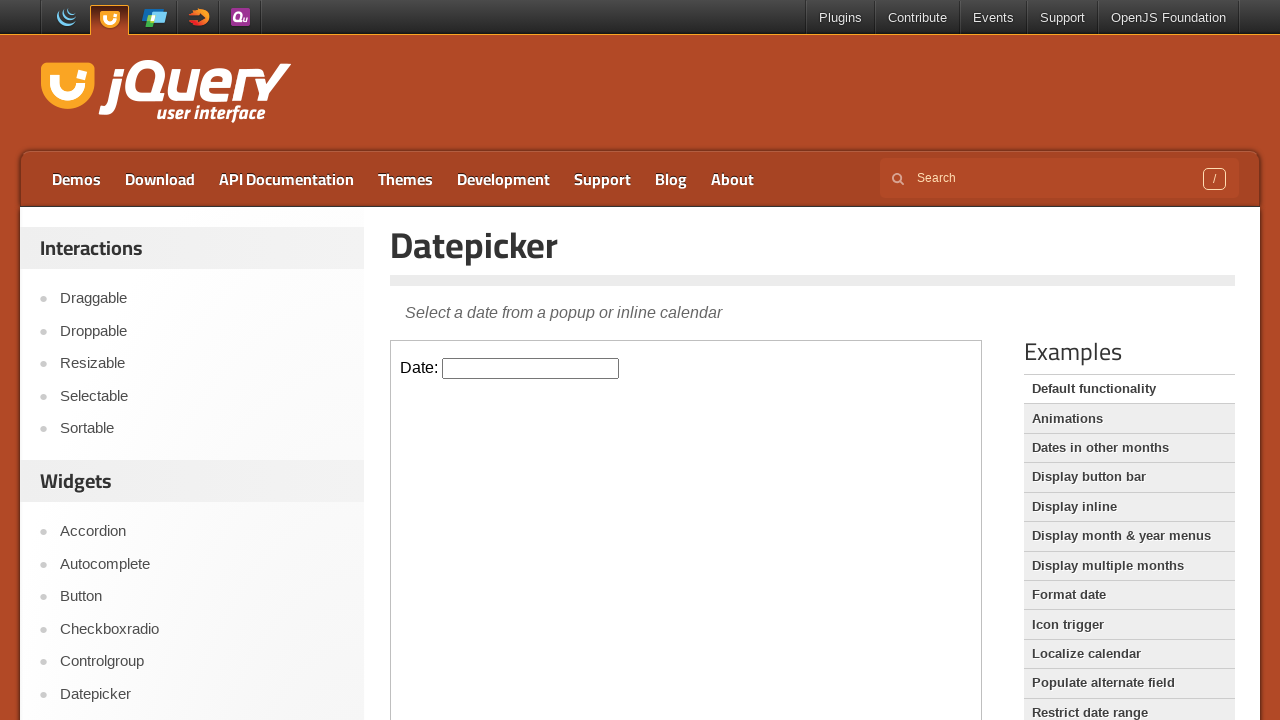

Clicked on the datepicker input to open the calendar at (531, 368) on .demo-frame >> internal:control=enter-frame >> #datepicker
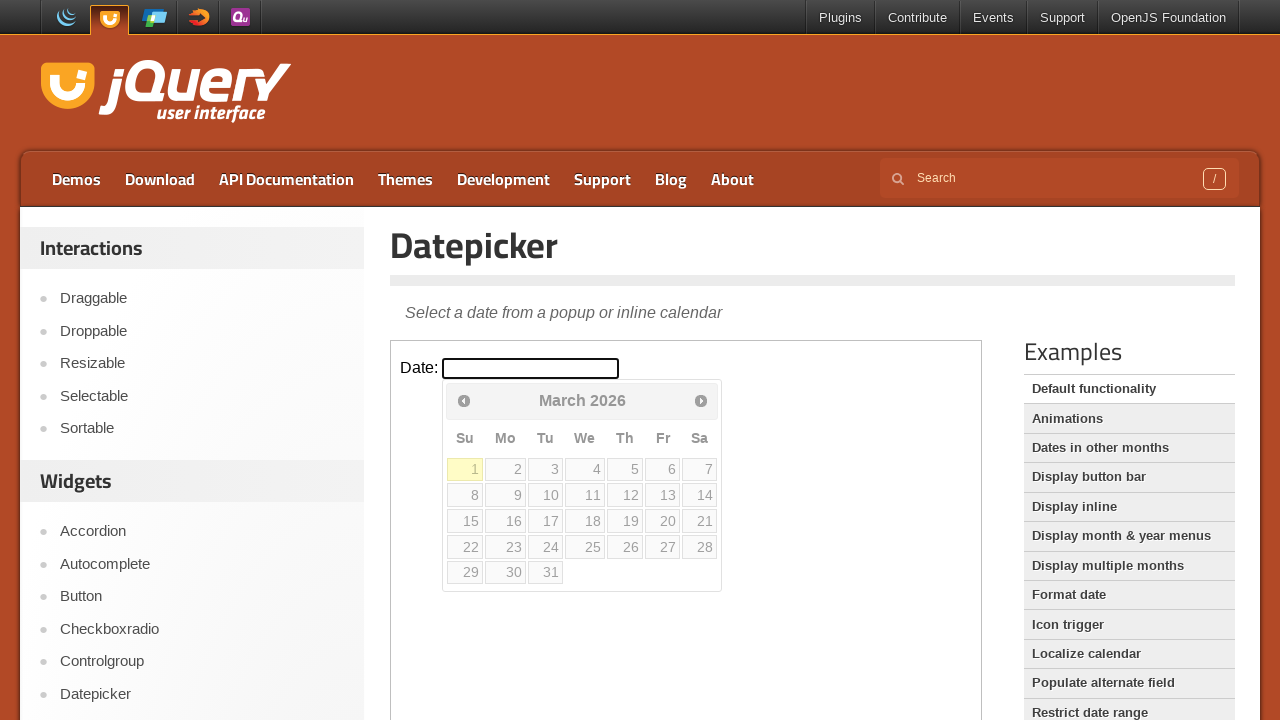

Checked current month: March
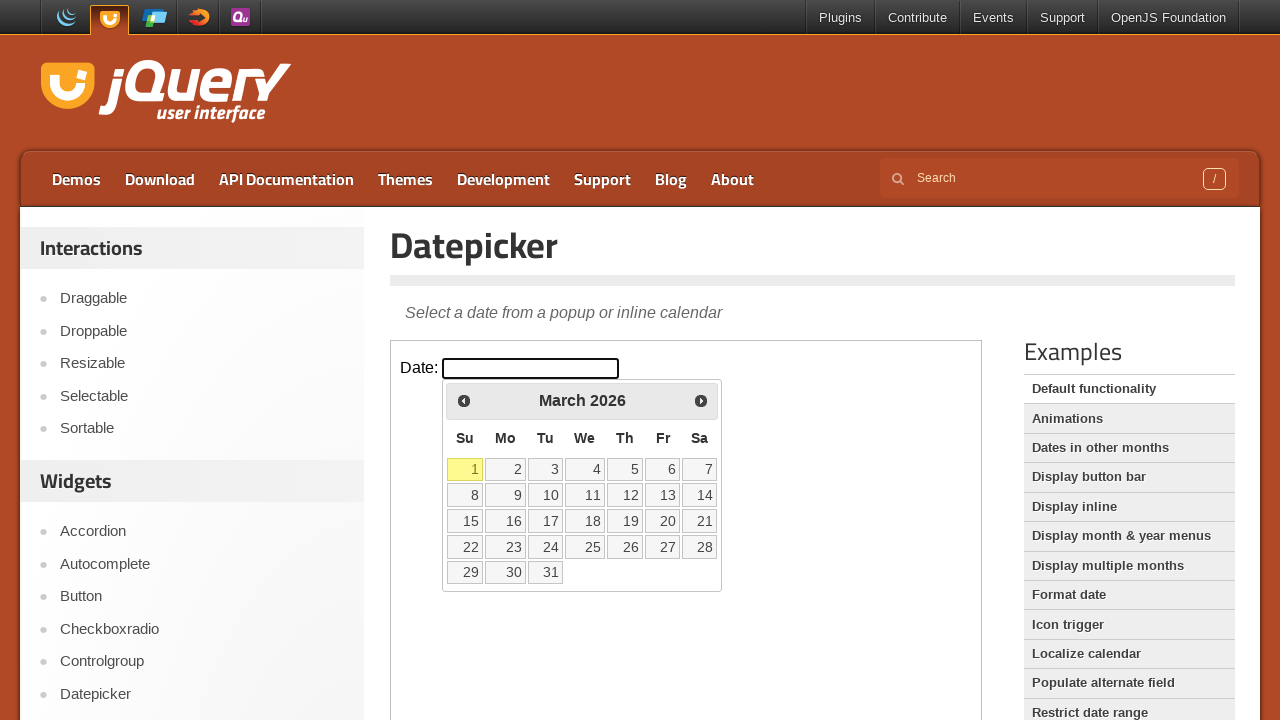

Clicked next month button to advance the calendar at (701, 400) on .demo-frame >> internal:control=enter-frame >> [class*='ui-datepicker-next'] [cl
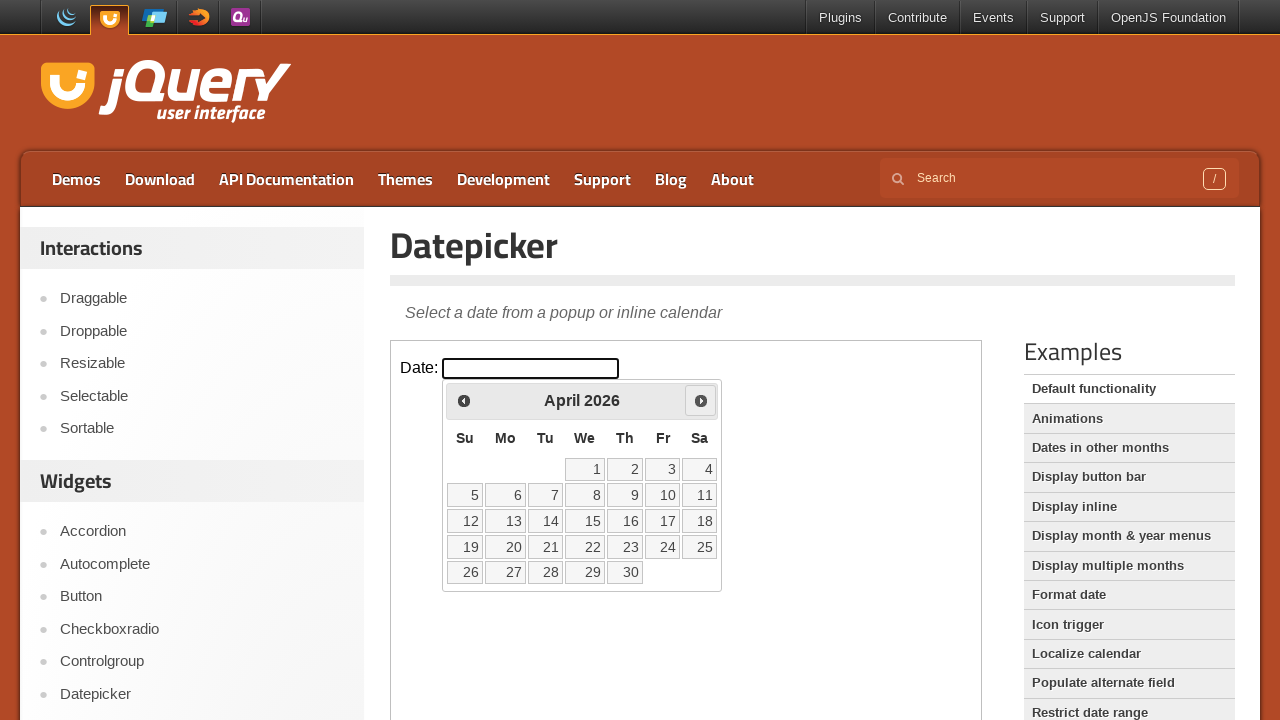

Waited 500ms for calendar animation
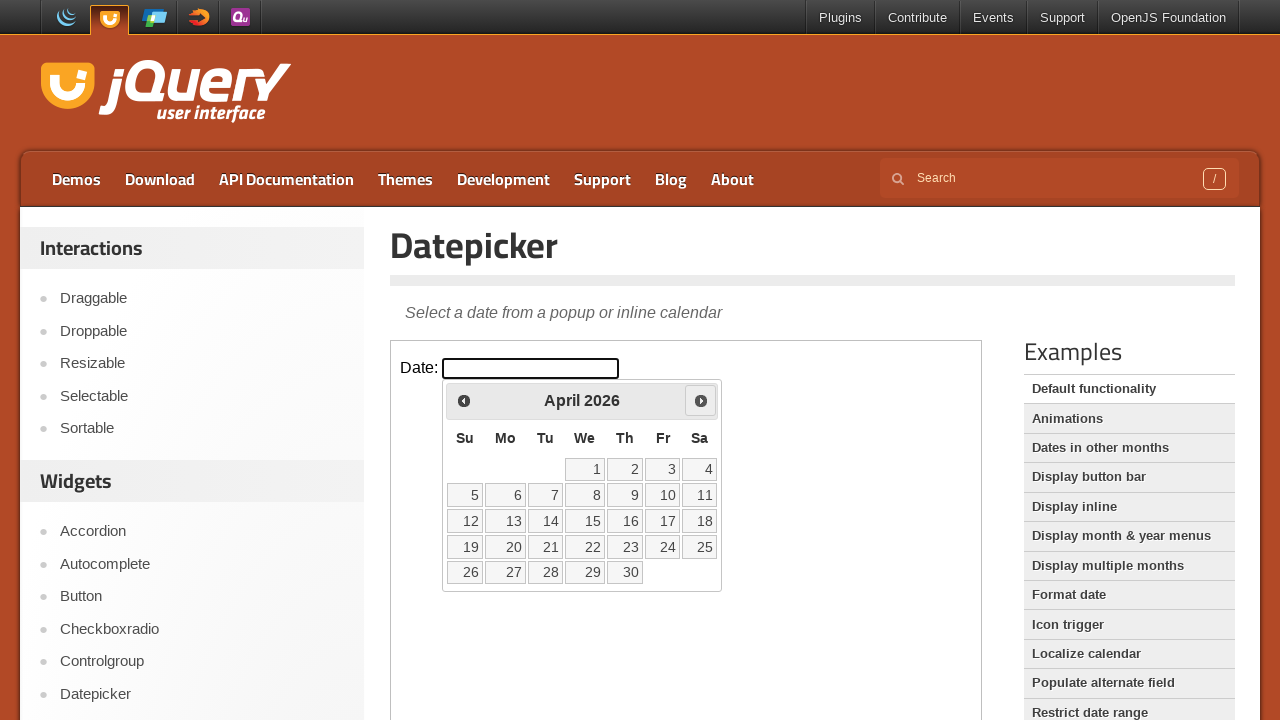

Checked current month: April
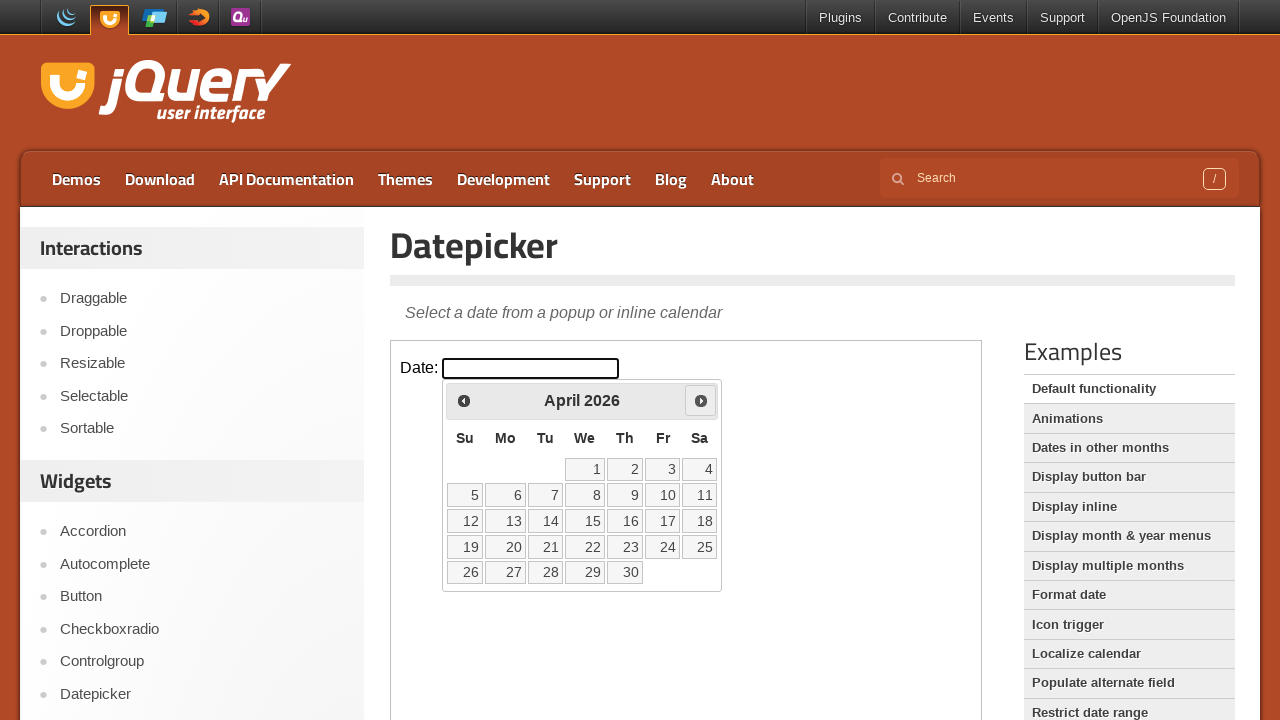

Clicked next month button to advance the calendar at (701, 400) on .demo-frame >> internal:control=enter-frame >> [class*='ui-datepicker-next'] [cl
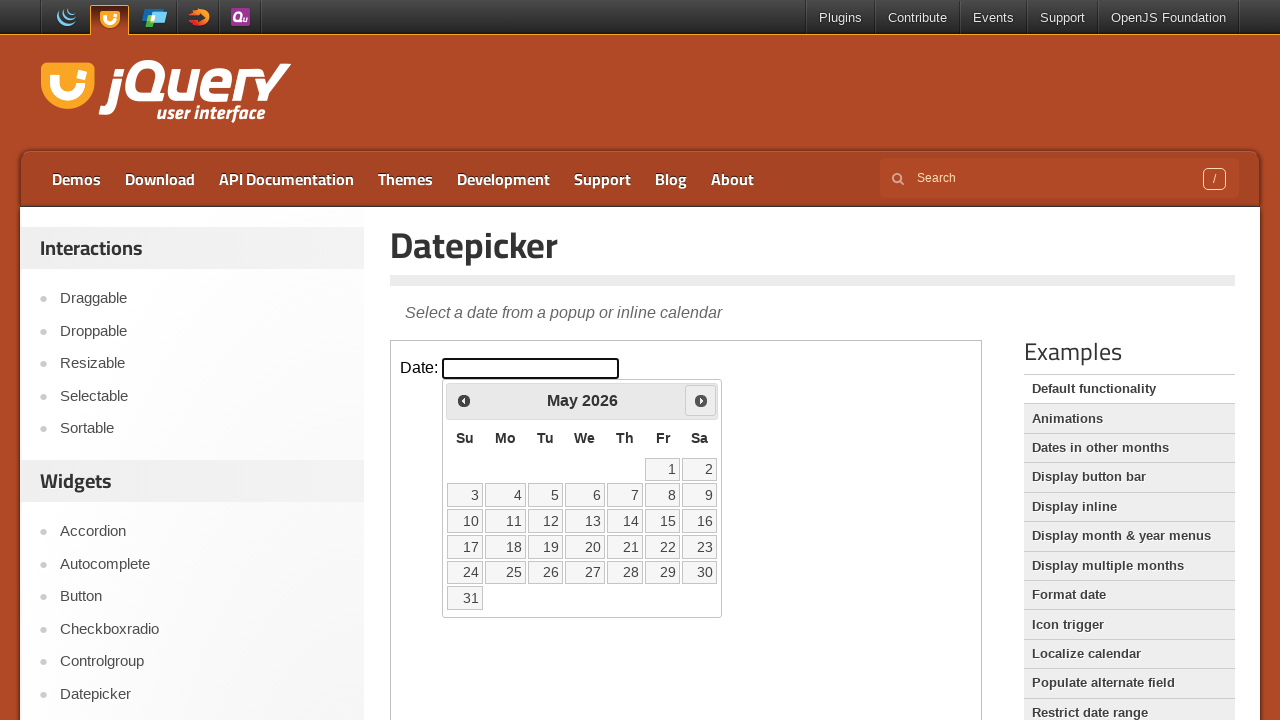

Waited 500ms for calendar animation
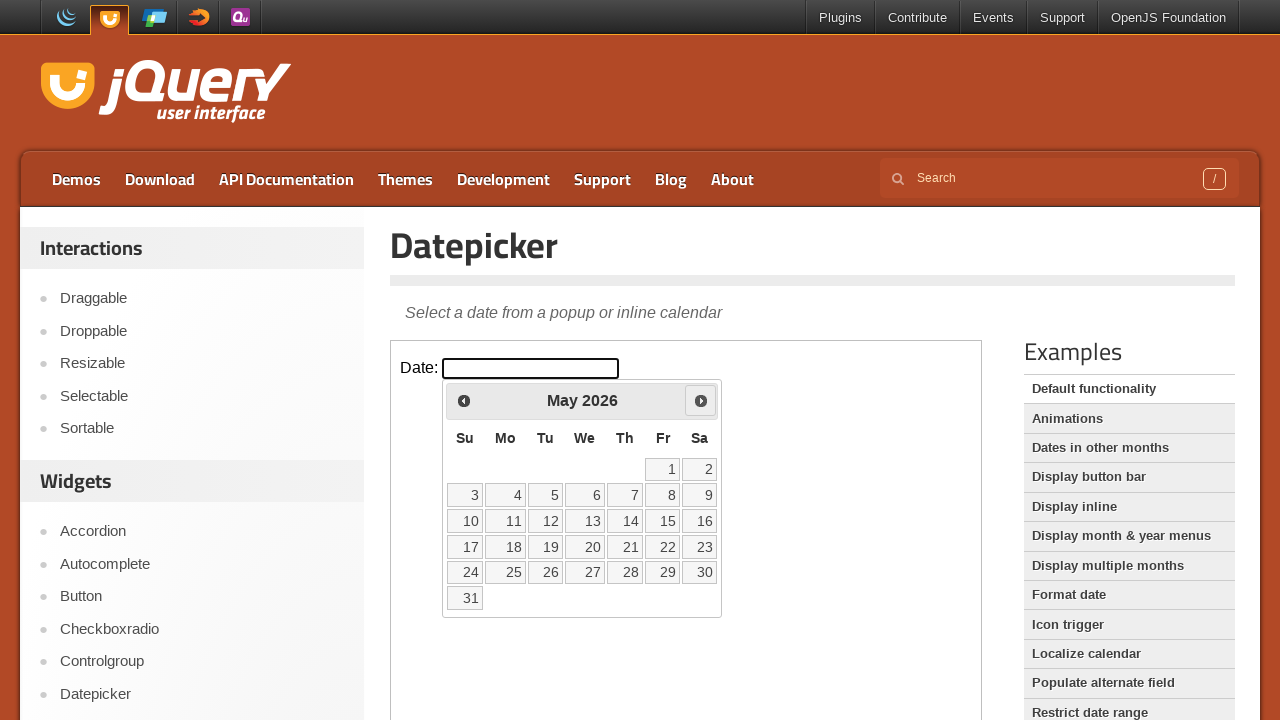

Checked current month: May
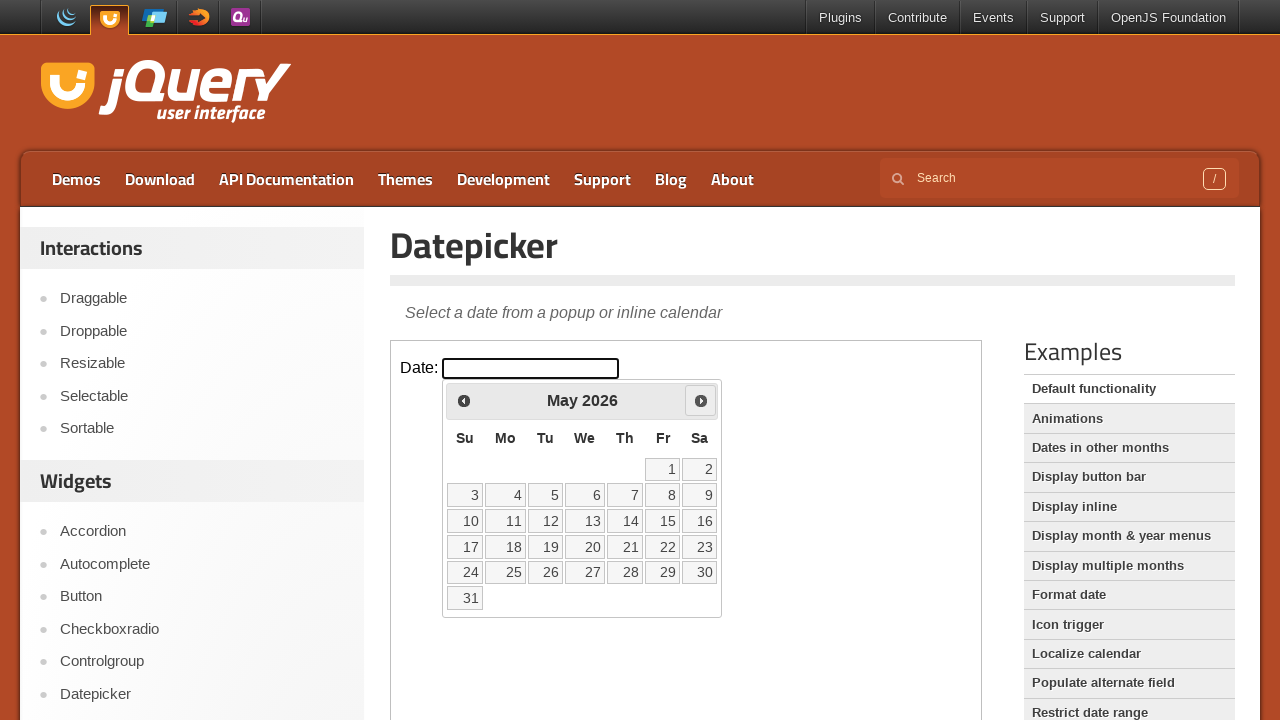

Clicked next month button to advance the calendar at (701, 400) on .demo-frame >> internal:control=enter-frame >> [class*='ui-datepicker-next'] [cl
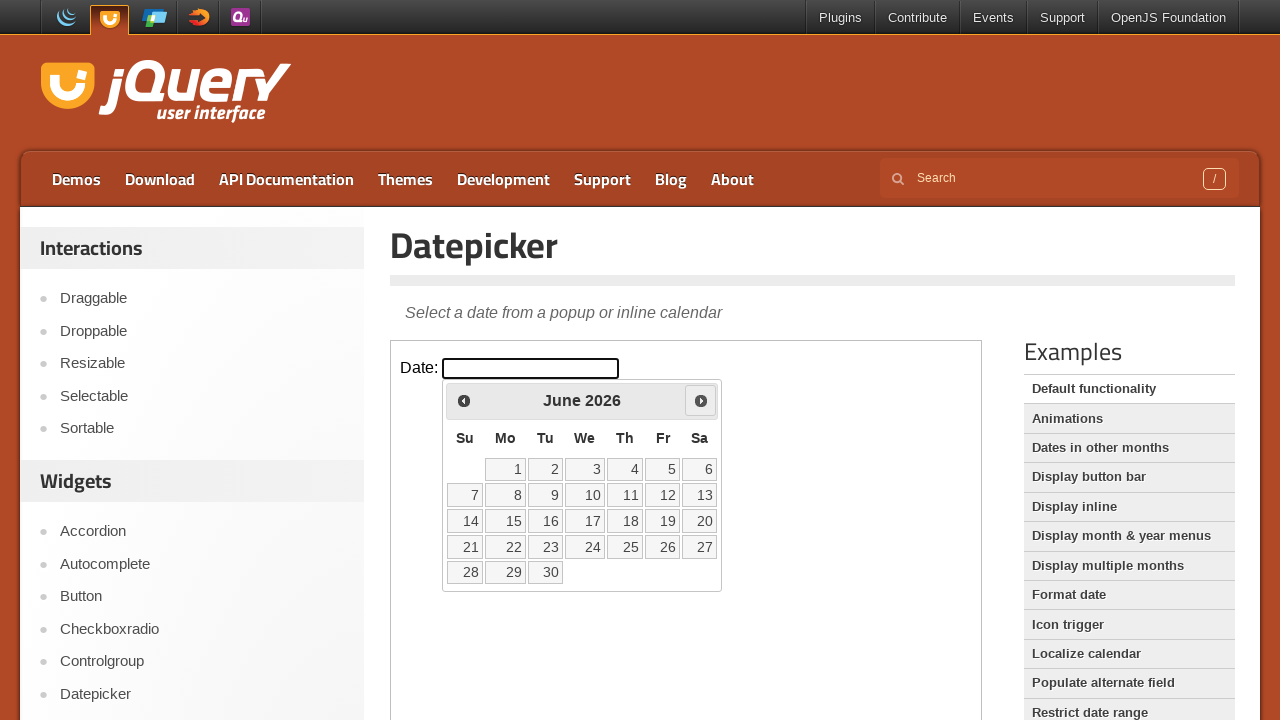

Waited 500ms for calendar animation
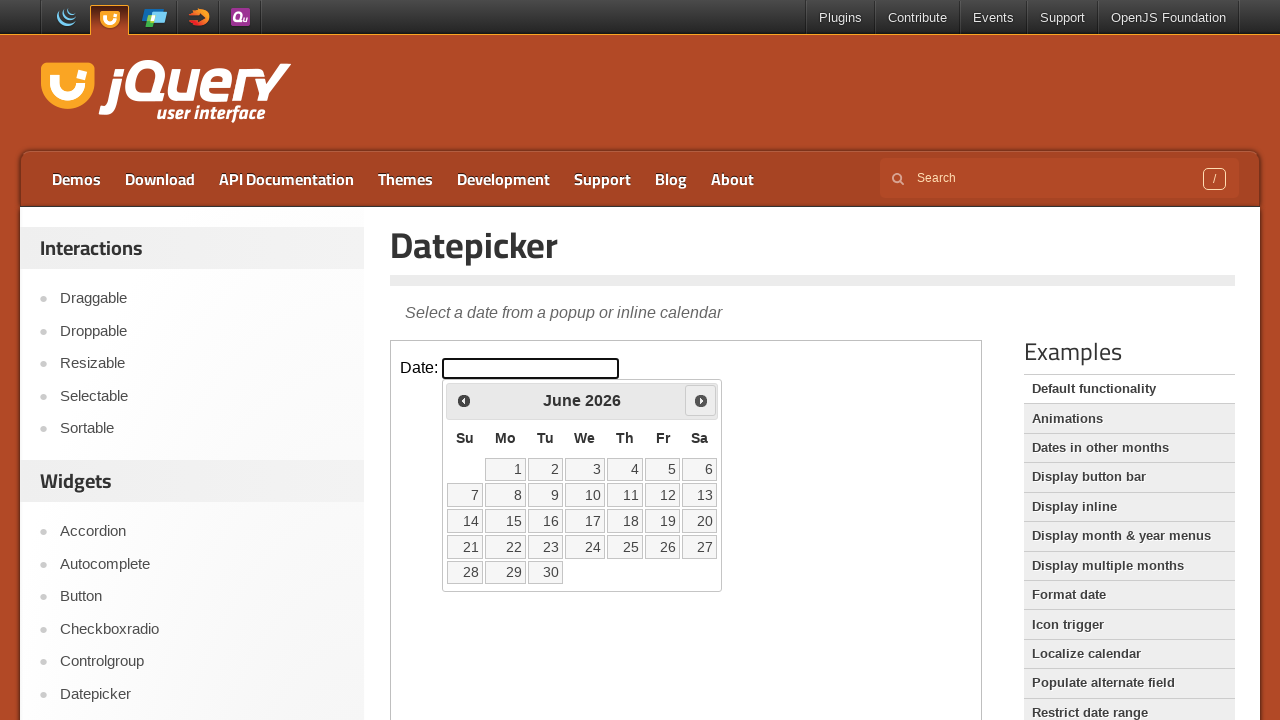

Checked current month: June
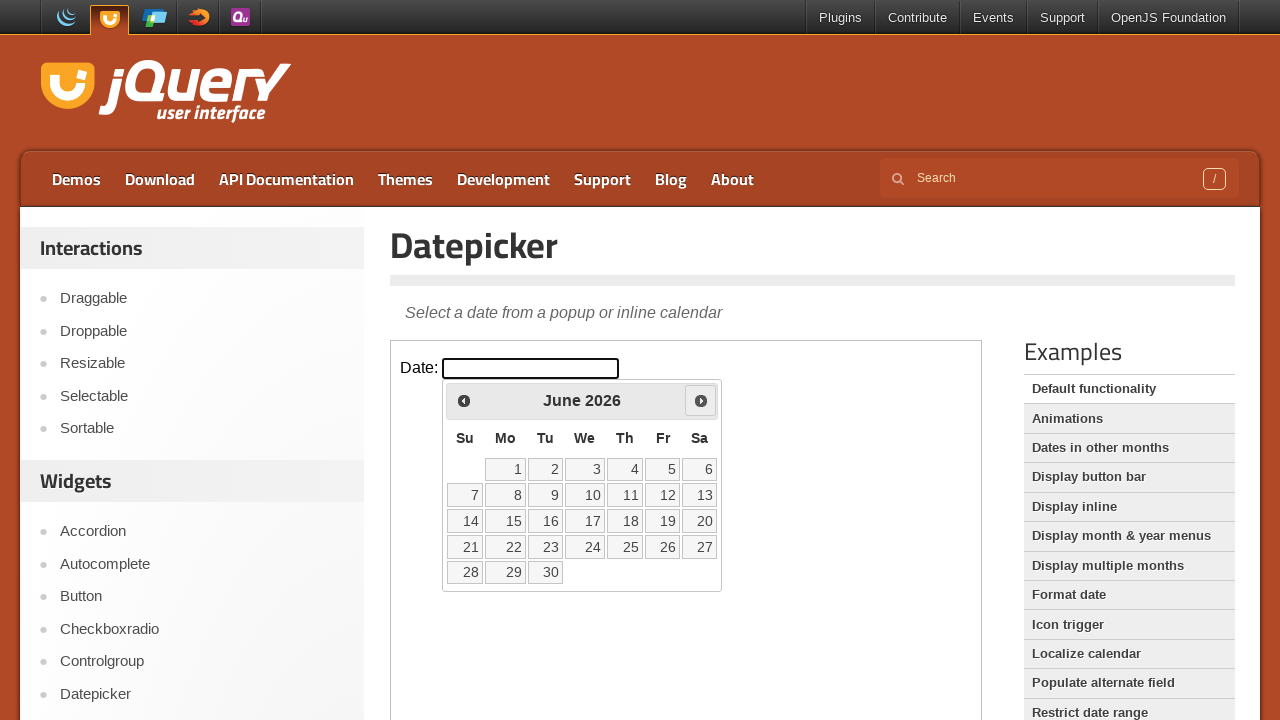

Clicked next month button to advance the calendar at (701, 400) on .demo-frame >> internal:control=enter-frame >> [class*='ui-datepicker-next'] [cl
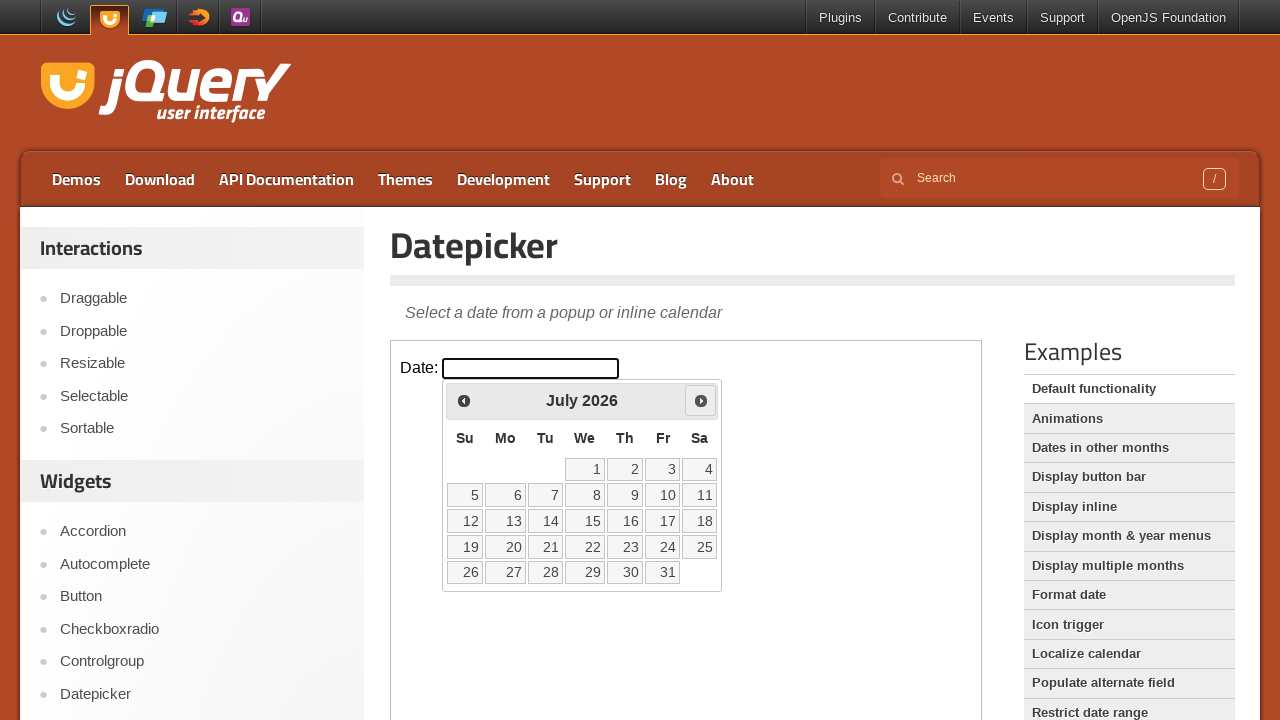

Waited 500ms for calendar animation
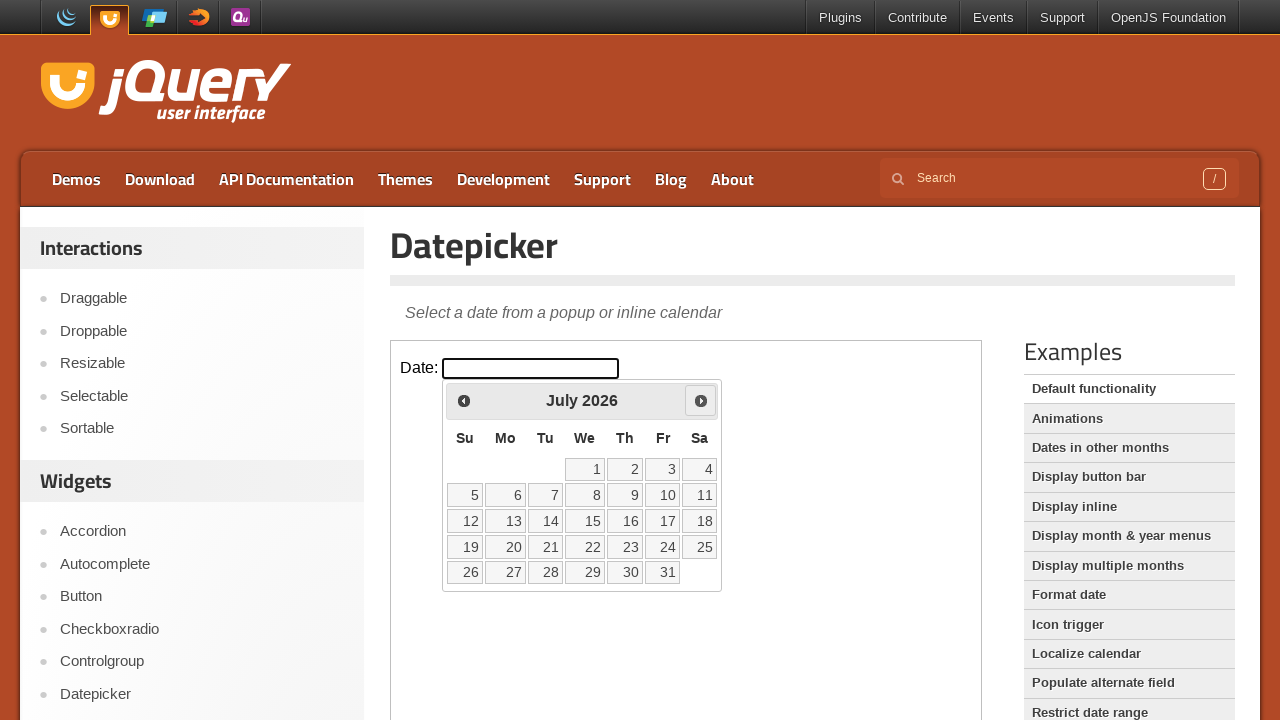

Checked current month: July
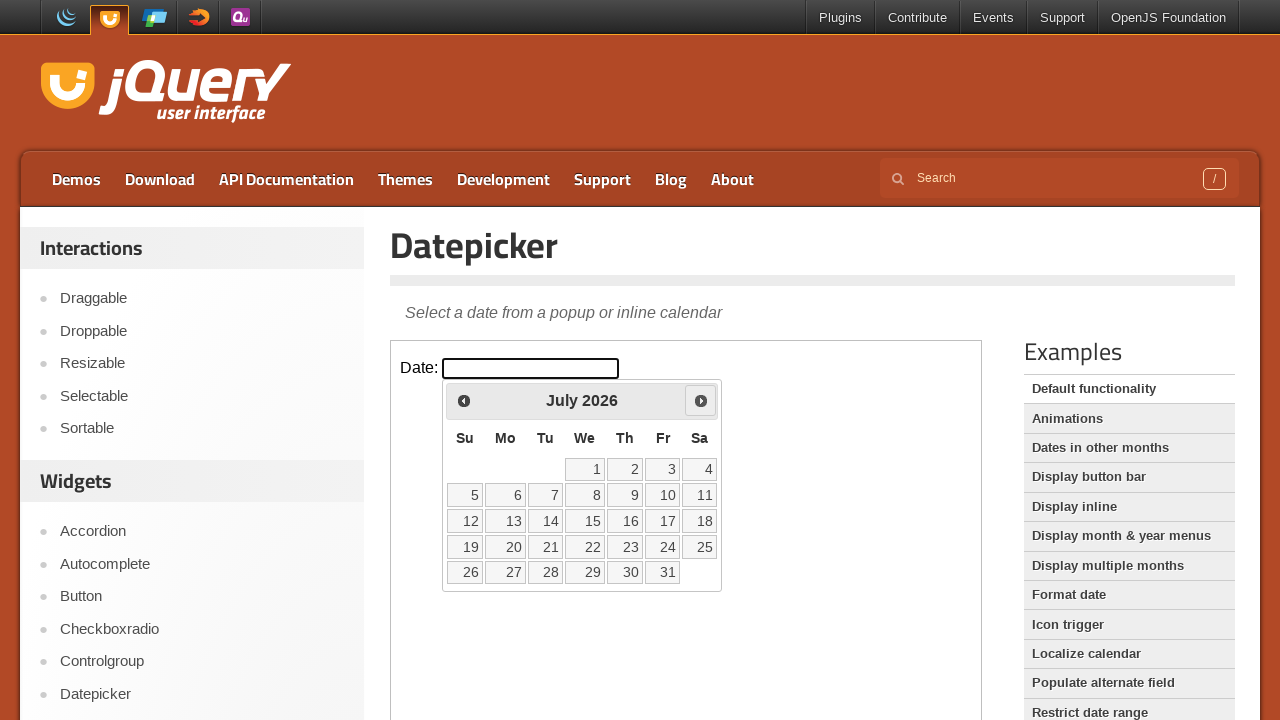

Clicked next month button to advance the calendar at (701, 400) on .demo-frame >> internal:control=enter-frame >> [class*='ui-datepicker-next'] [cl
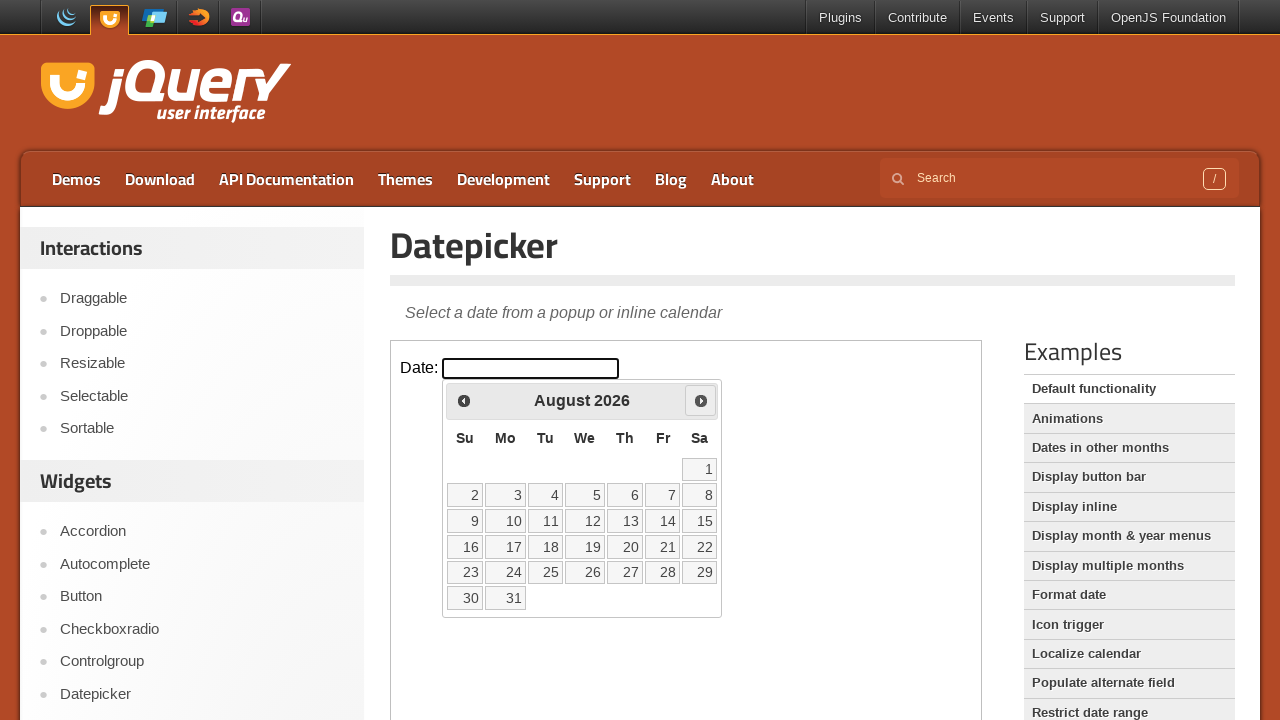

Waited 500ms for calendar animation
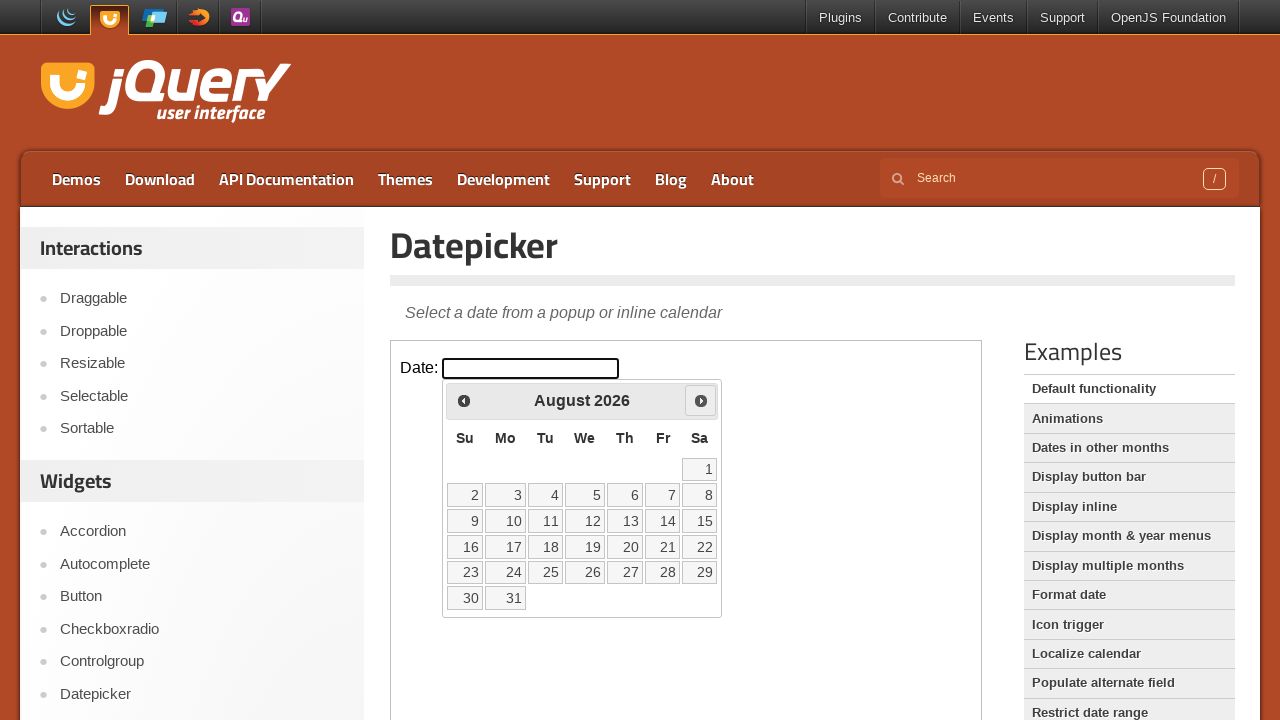

Checked current month: August
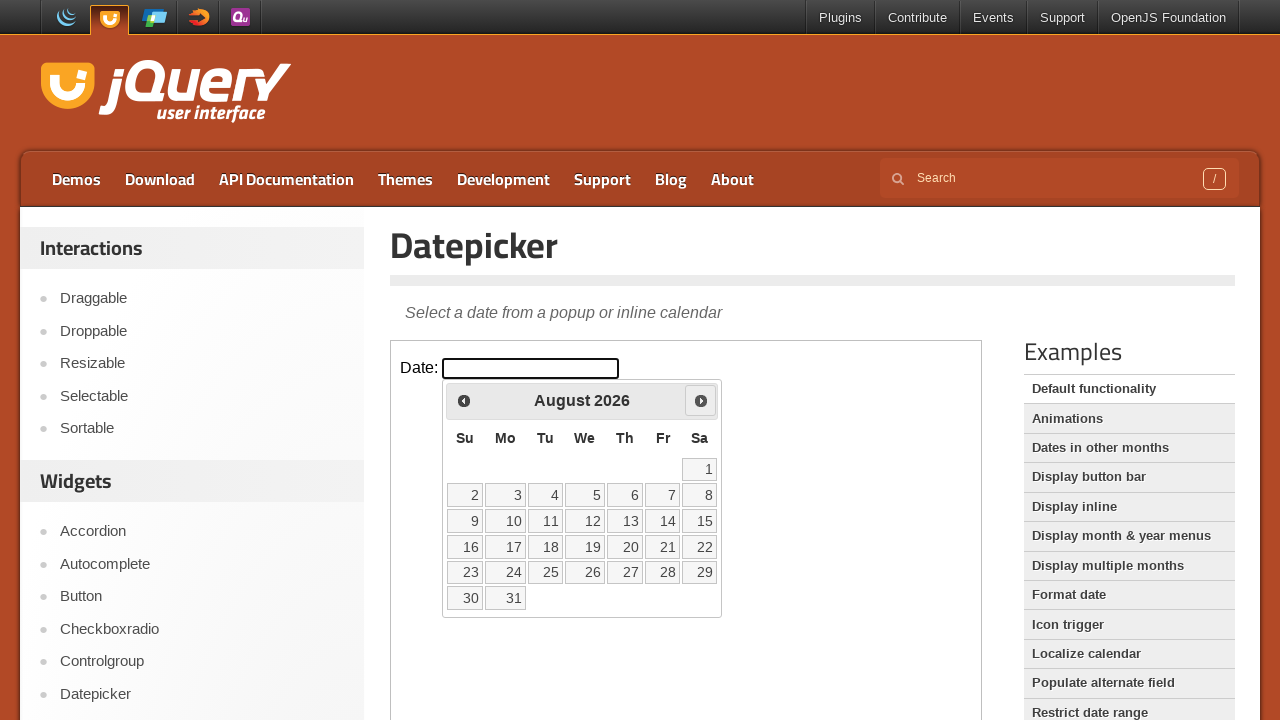

Clicked next month button to advance the calendar at (701, 400) on .demo-frame >> internal:control=enter-frame >> [class*='ui-datepicker-next'] [cl
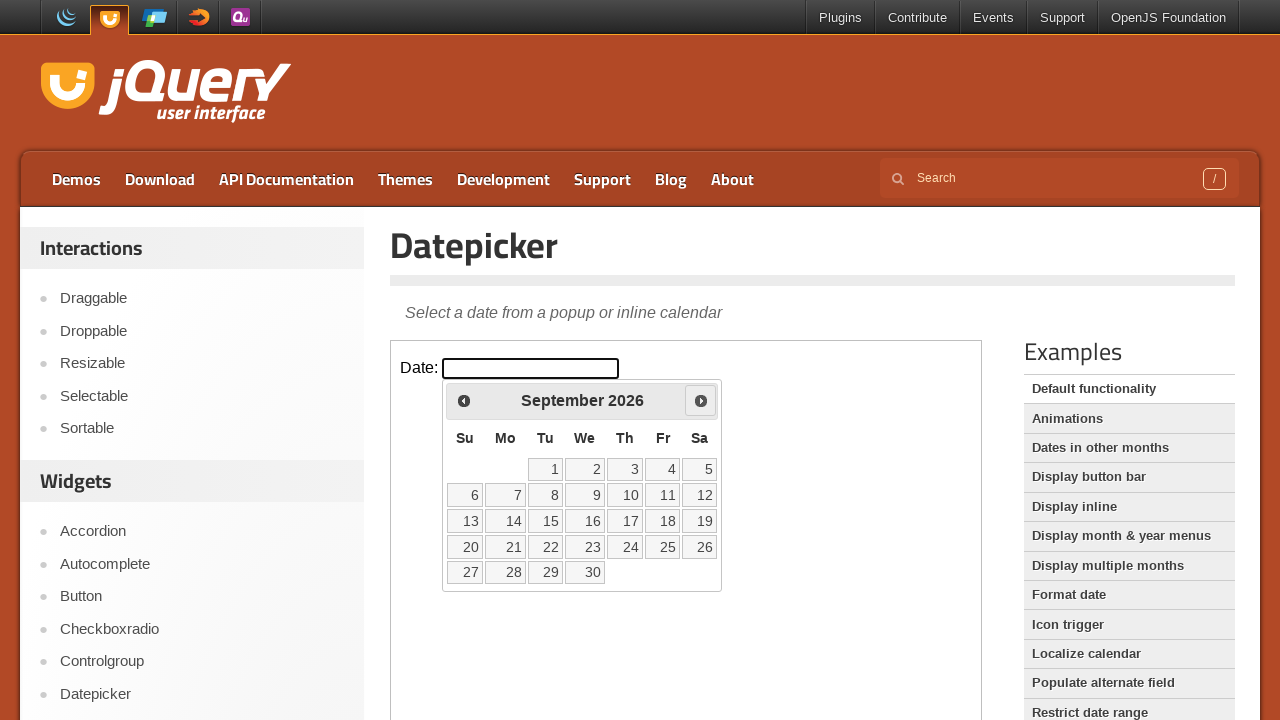

Waited 500ms for calendar animation
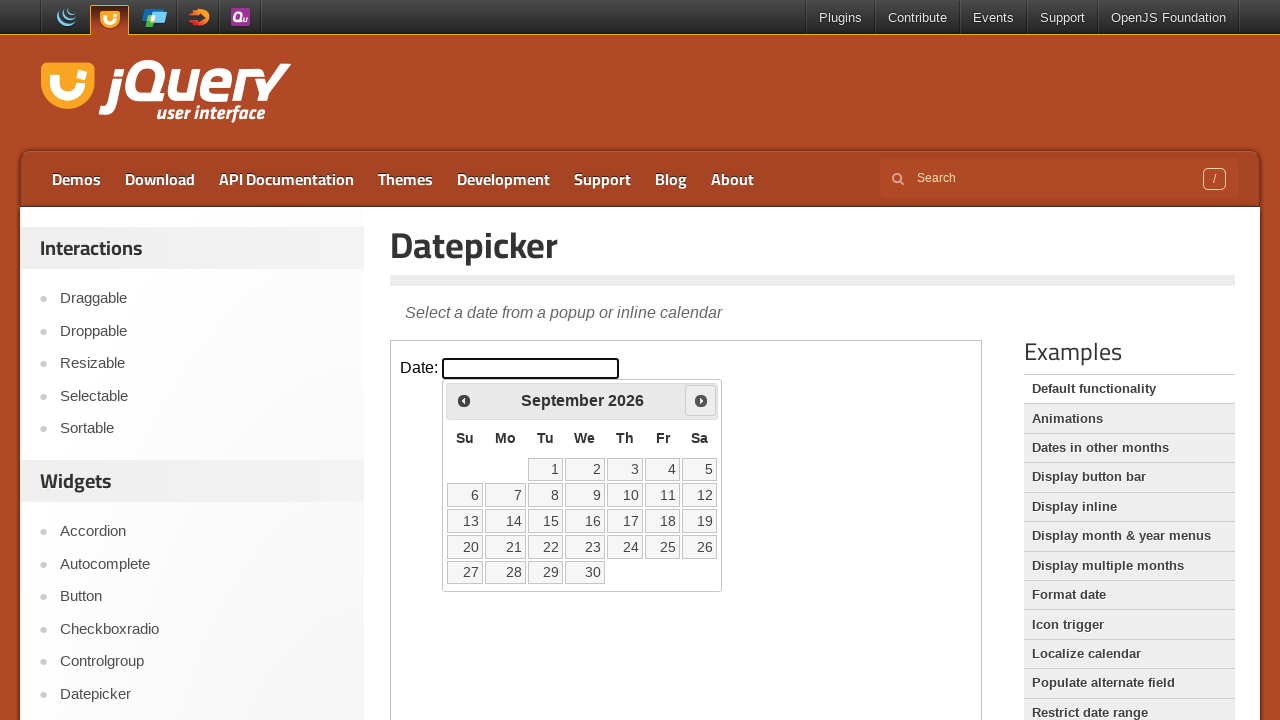

Checked current month: September
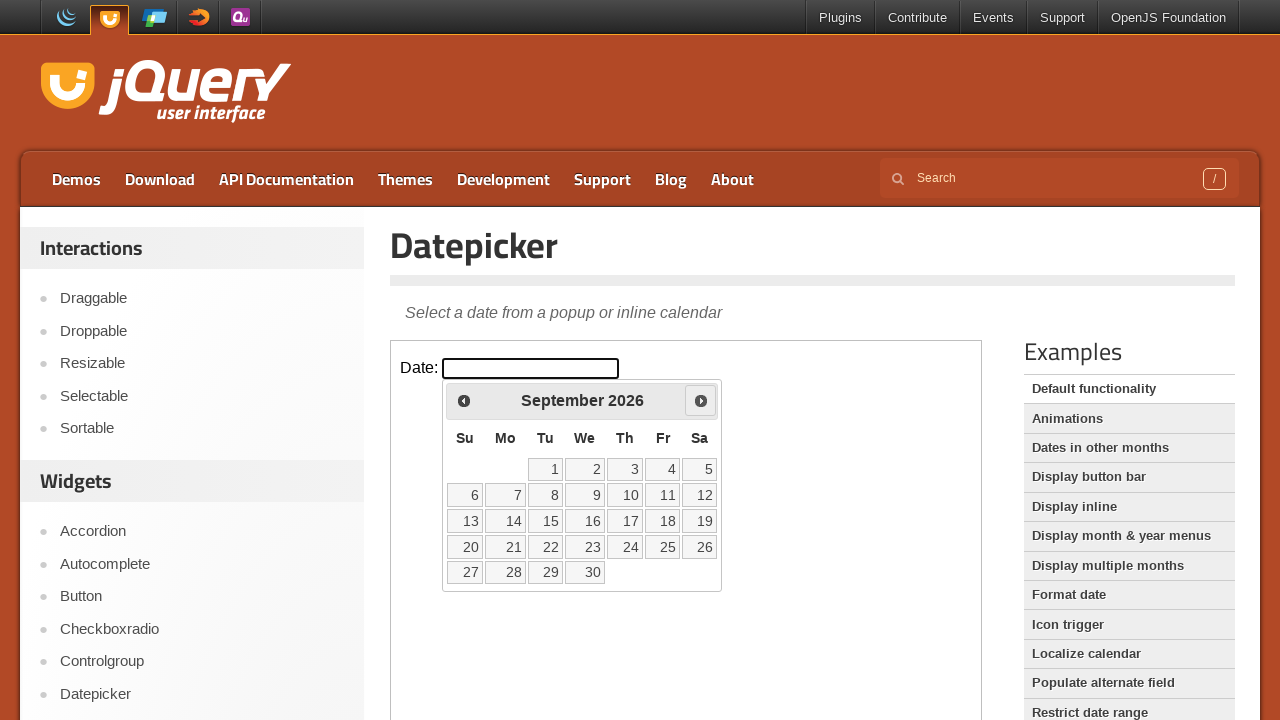

Clicked next month button to advance the calendar at (701, 400) on .demo-frame >> internal:control=enter-frame >> [class*='ui-datepicker-next'] [cl
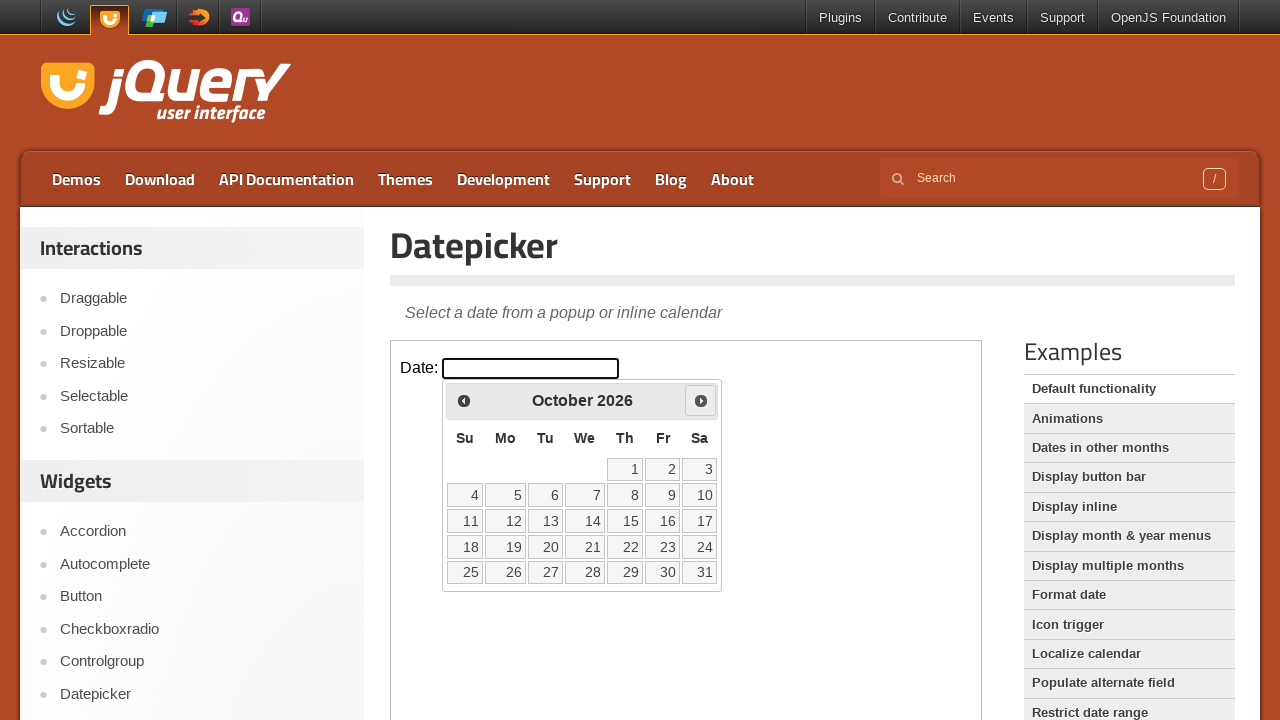

Waited 500ms for calendar animation
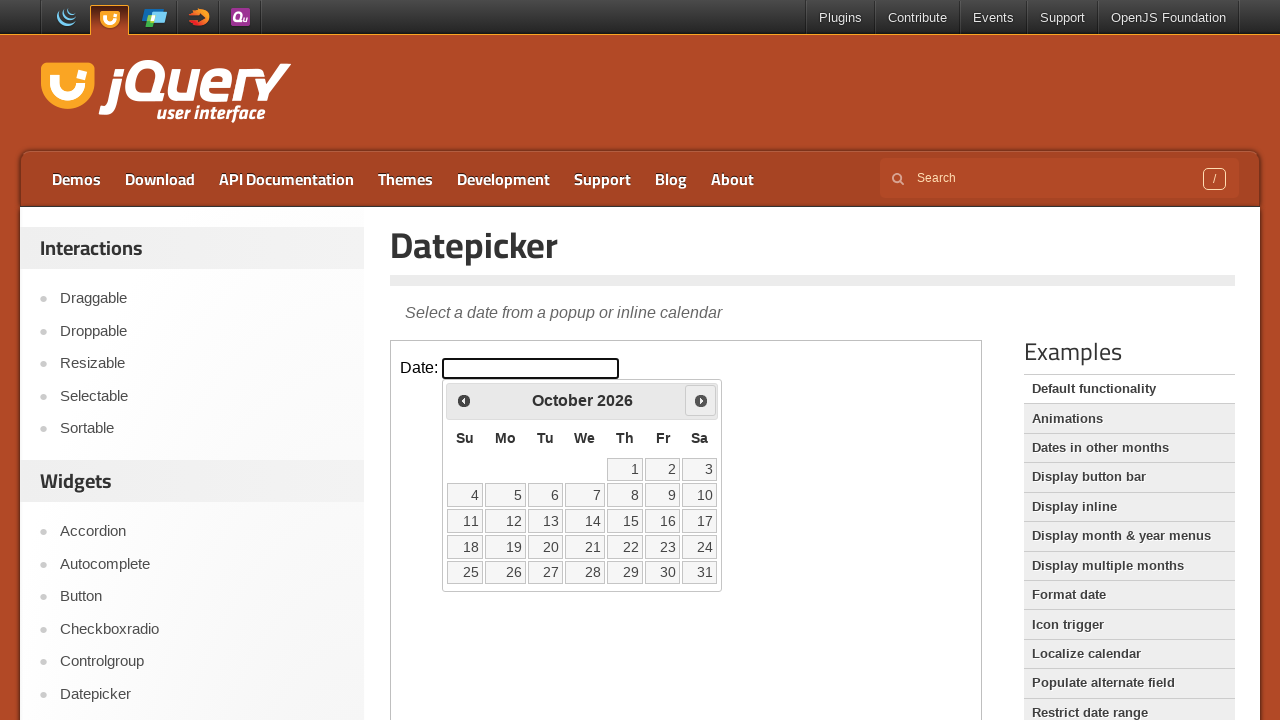

Checked current month: October
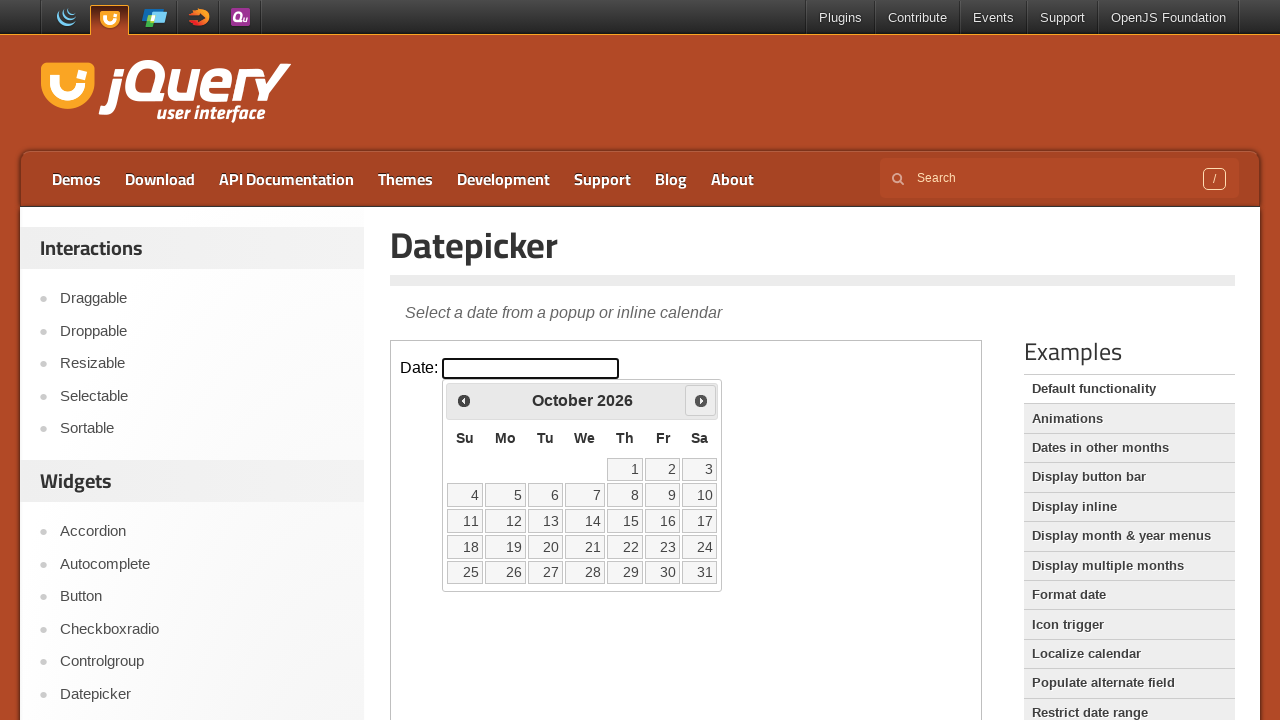

Clicked next month button to advance the calendar at (701, 400) on .demo-frame >> internal:control=enter-frame >> [class*='ui-datepicker-next'] [cl
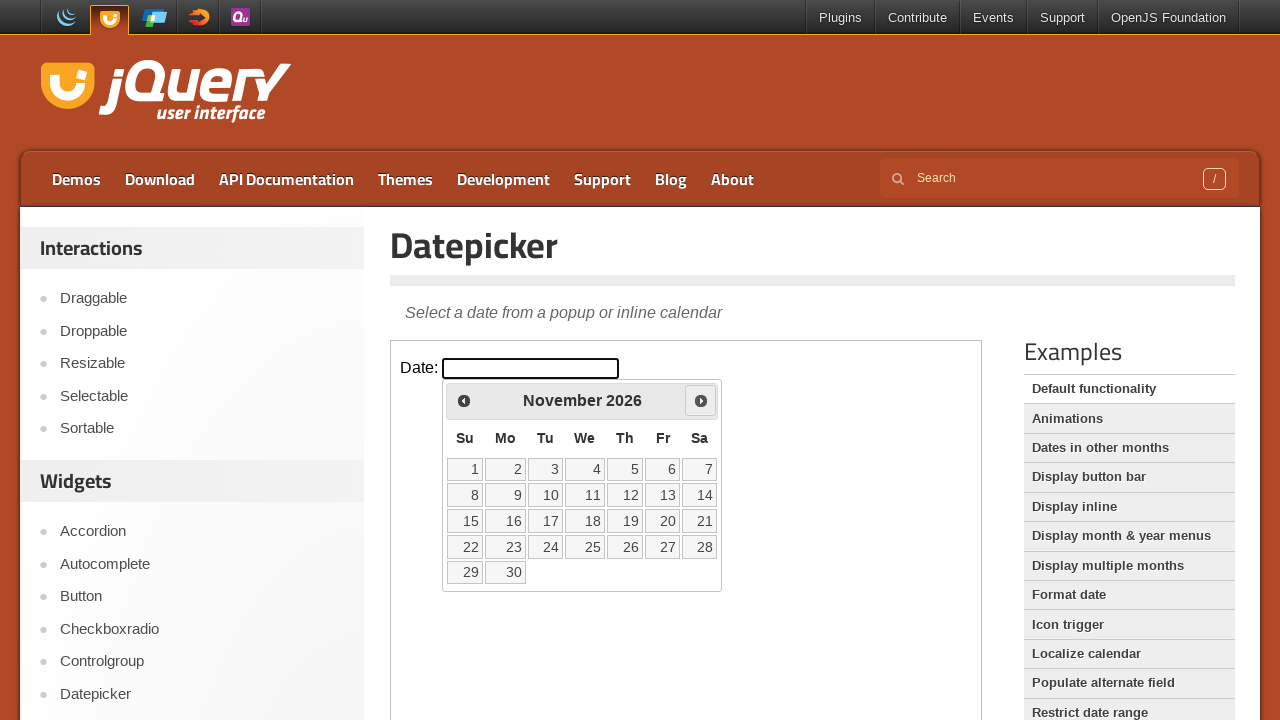

Waited 500ms for calendar animation
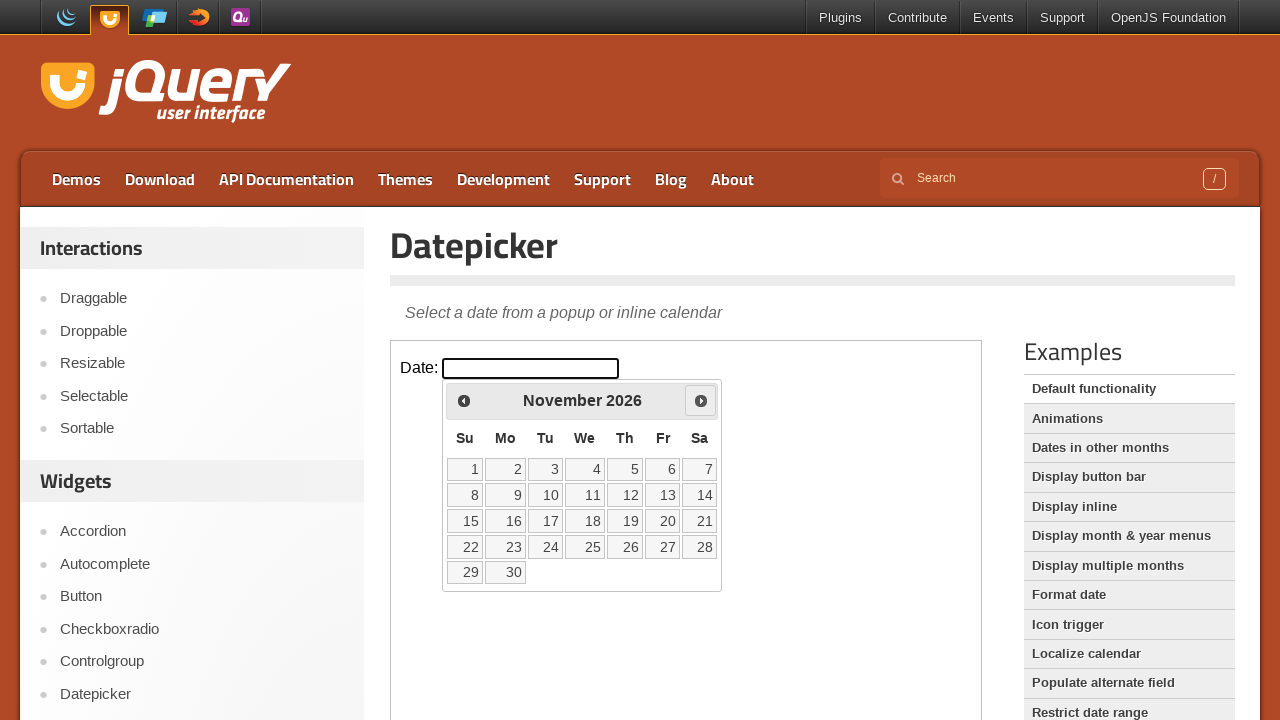

Checked current month: November
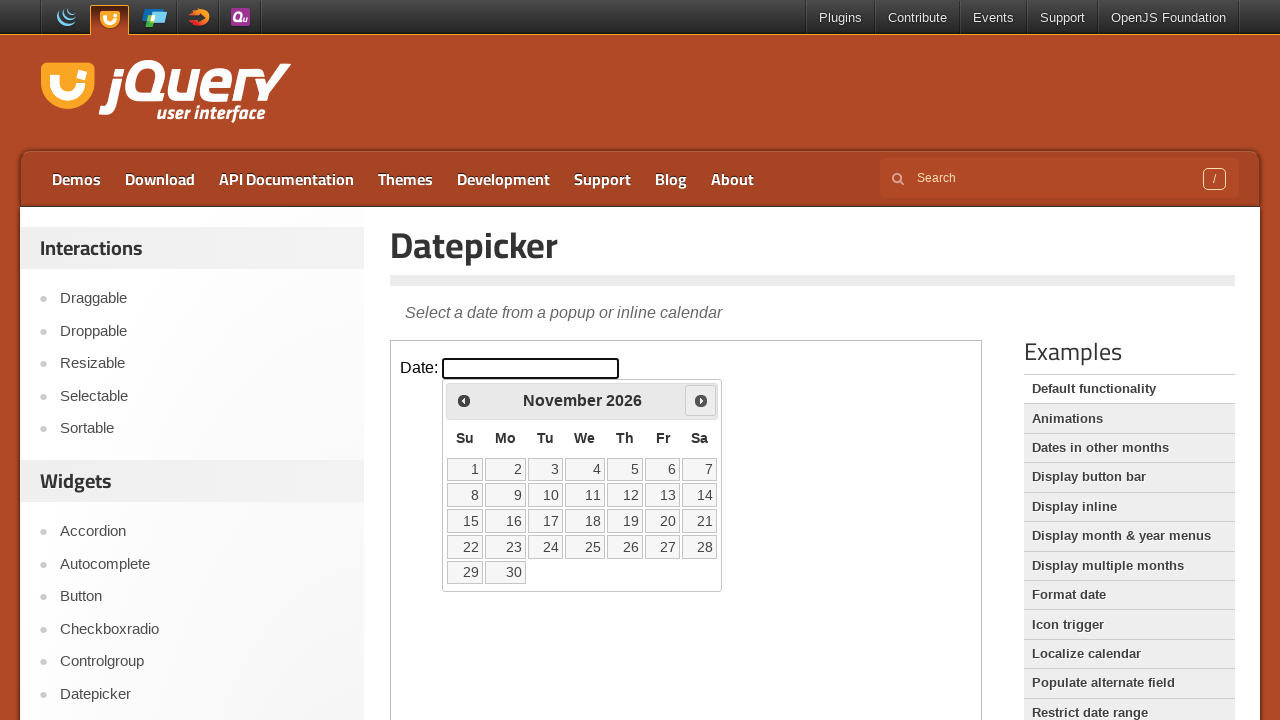

Clicked next month button to advance the calendar at (701, 400) on .demo-frame >> internal:control=enter-frame >> [class*='ui-datepicker-next'] [cl
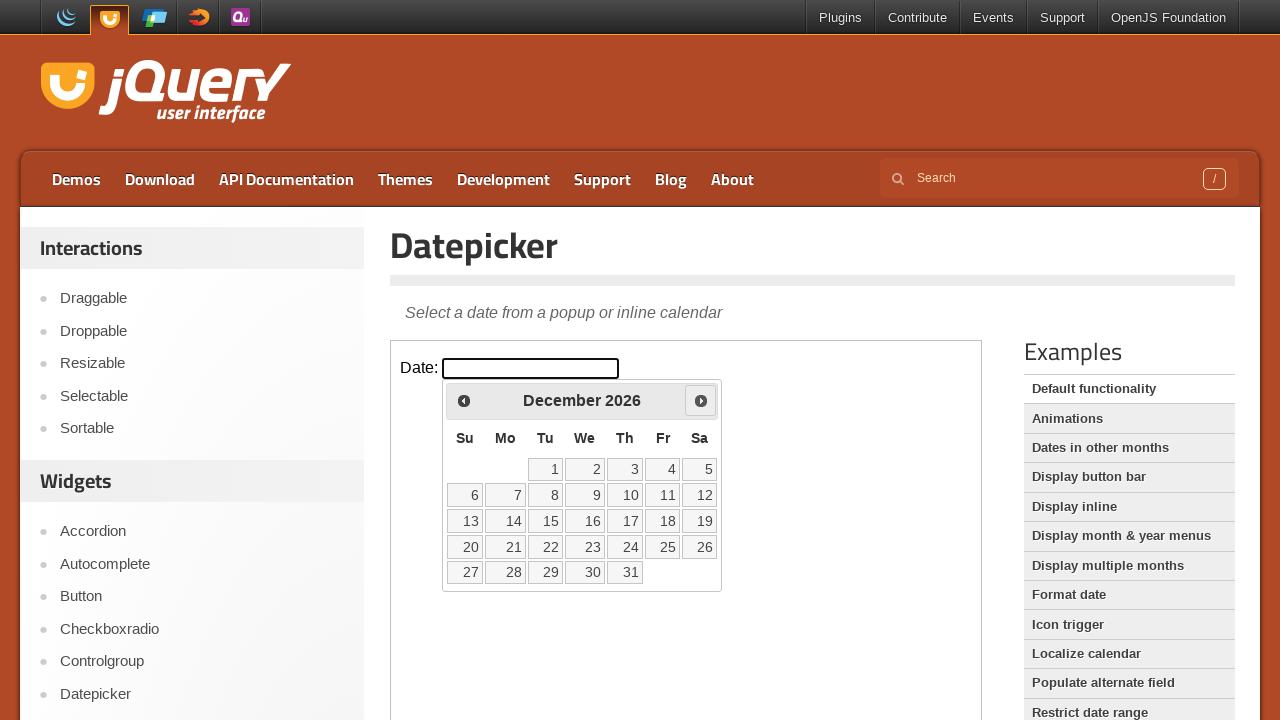

Waited 500ms for calendar animation
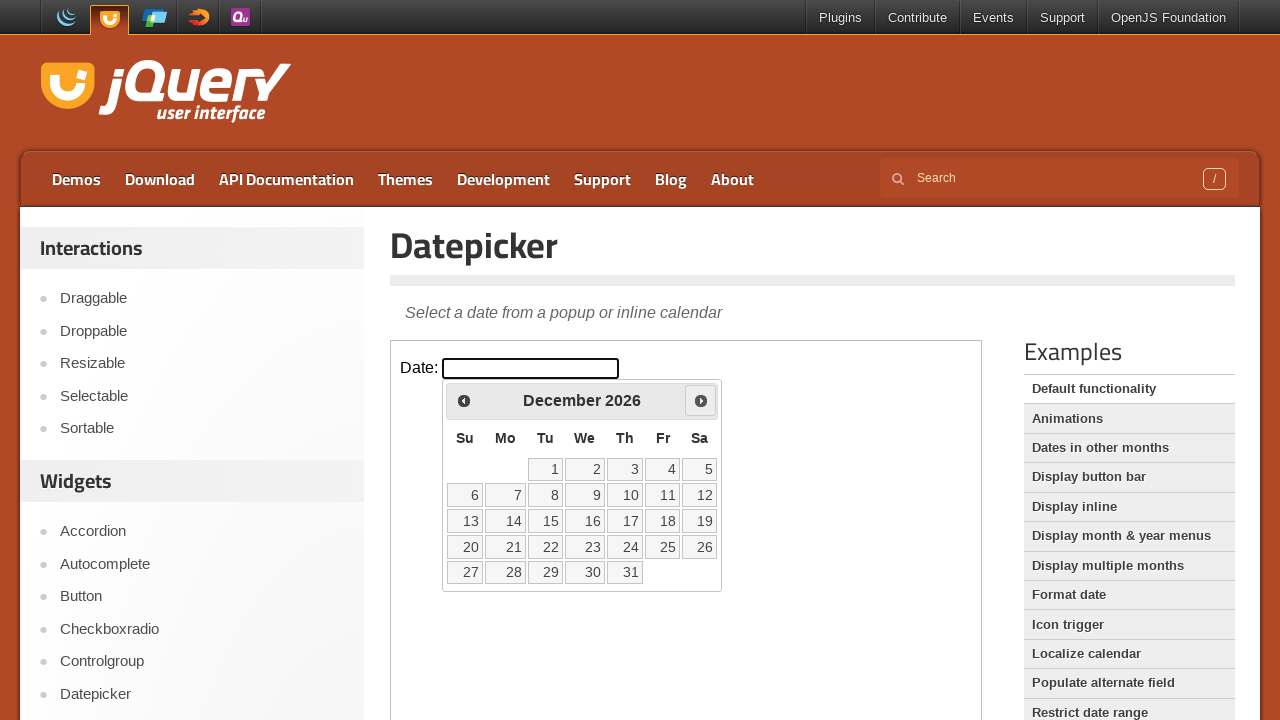

Checked current month: December
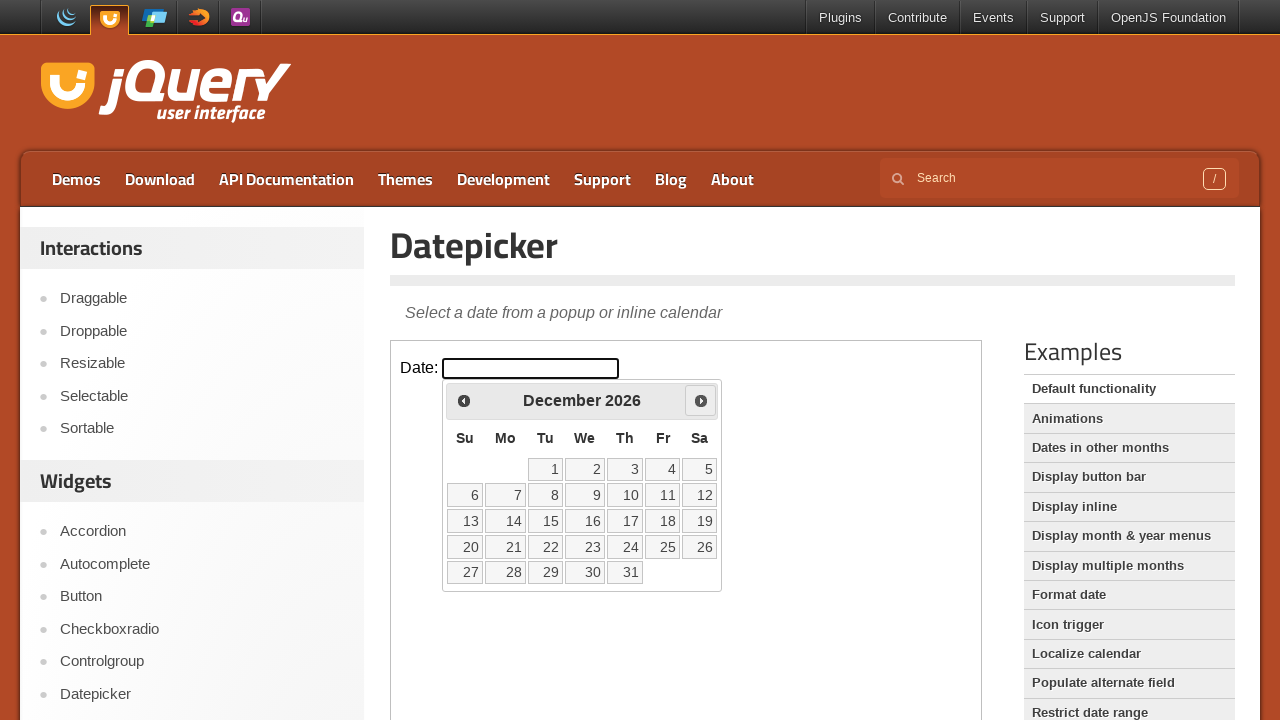

Selected the 31st day from the December calendar at (625, 572) on .demo-frame >> internal:control=enter-frame >> xpath=//td[@data-handler='selectD
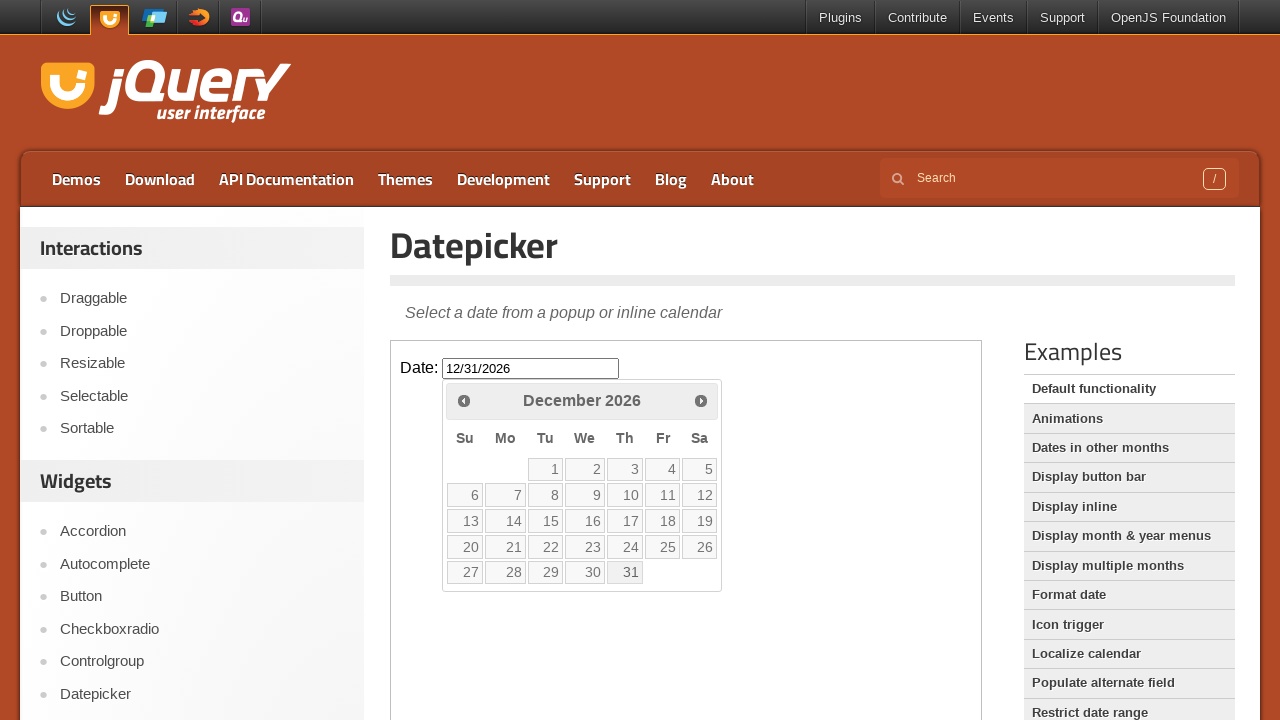

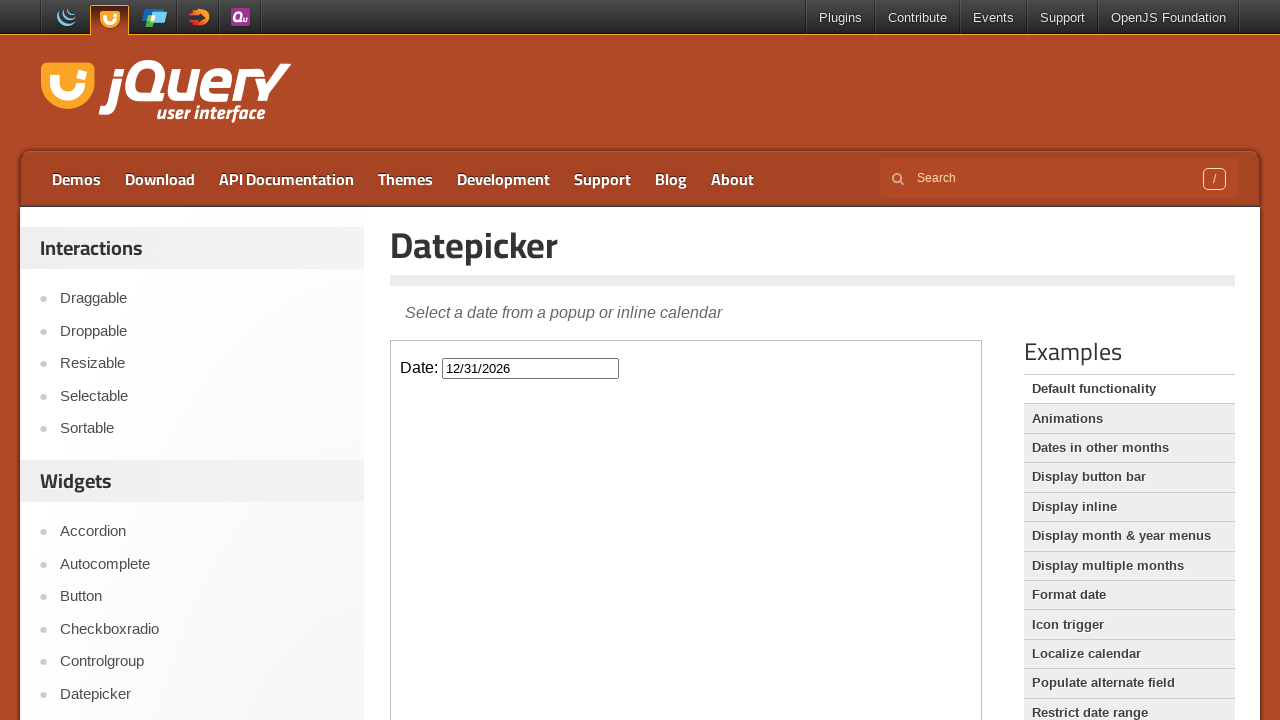